Tests form submission by filling out name, password, email, and message fields, then submitting the form

Starting URL: https://practice-automation.com/form-fields/

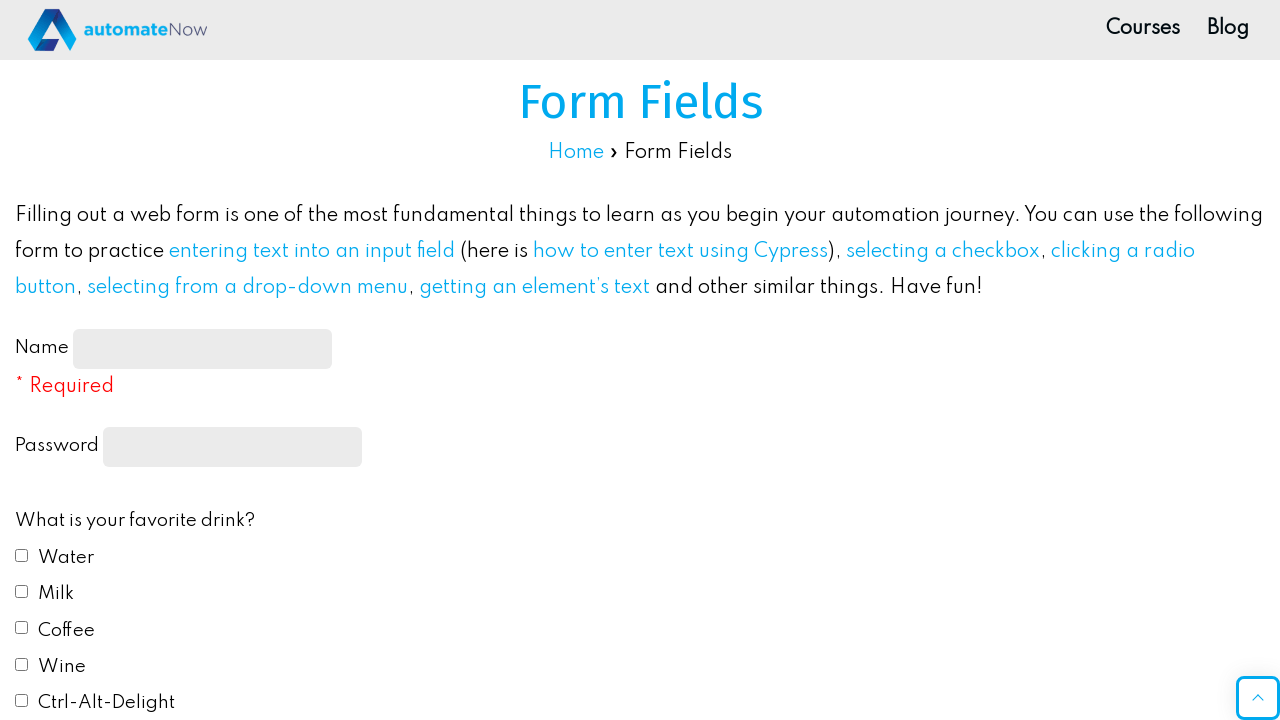

Set up dialog handler to accept confirmation alerts
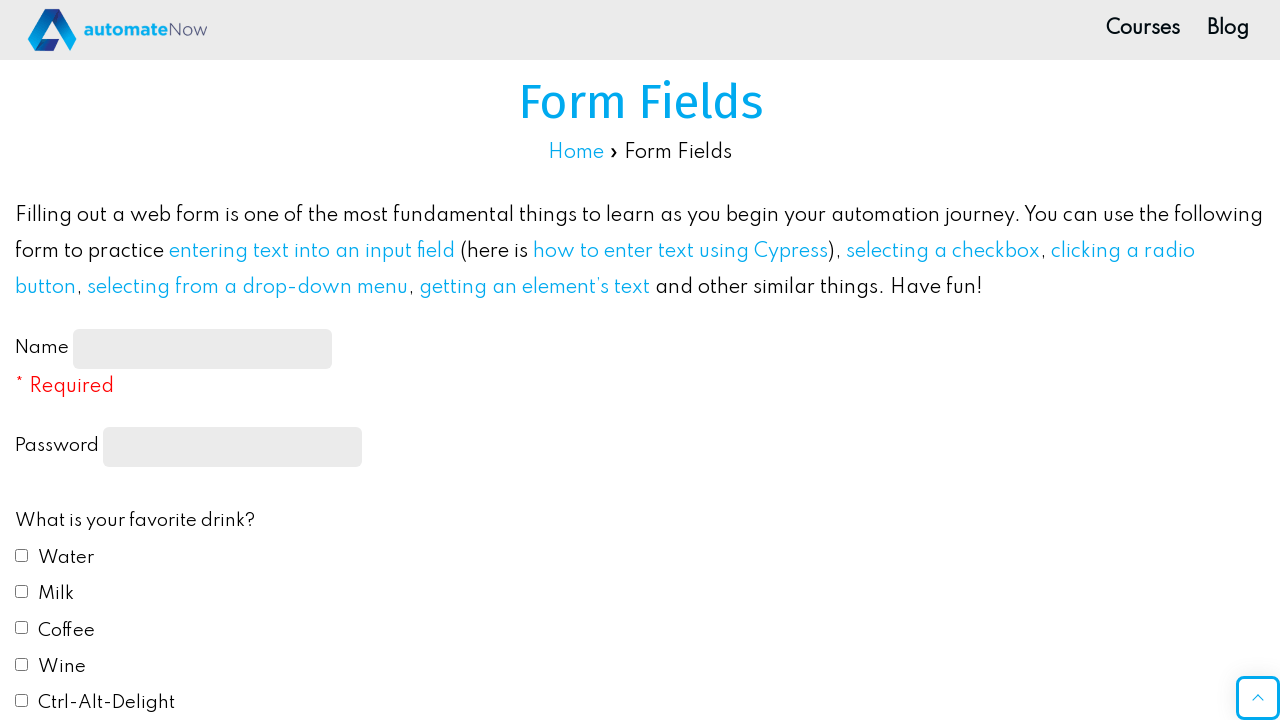

Filled name field with 'Emily Thompson' on //*[@id="name-input"]
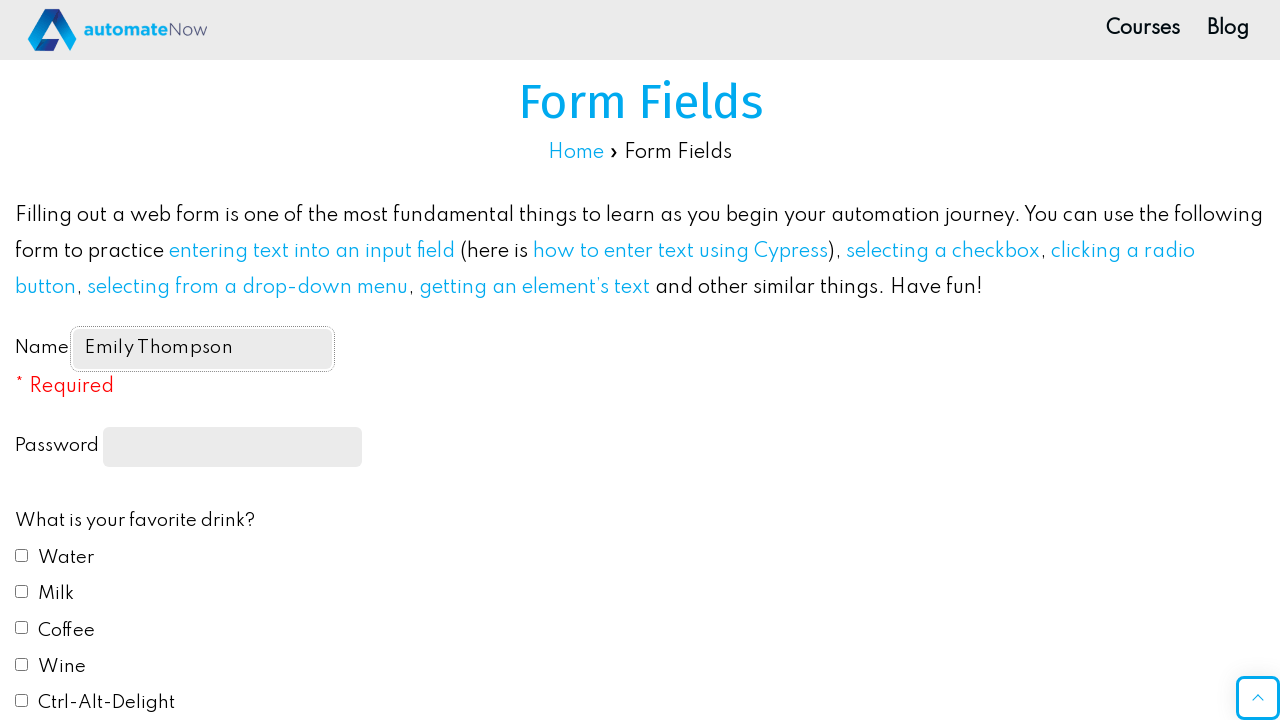

Filled password field with 'SecurePass789' on //*[@id="feedbackForm"]/label[2]/input
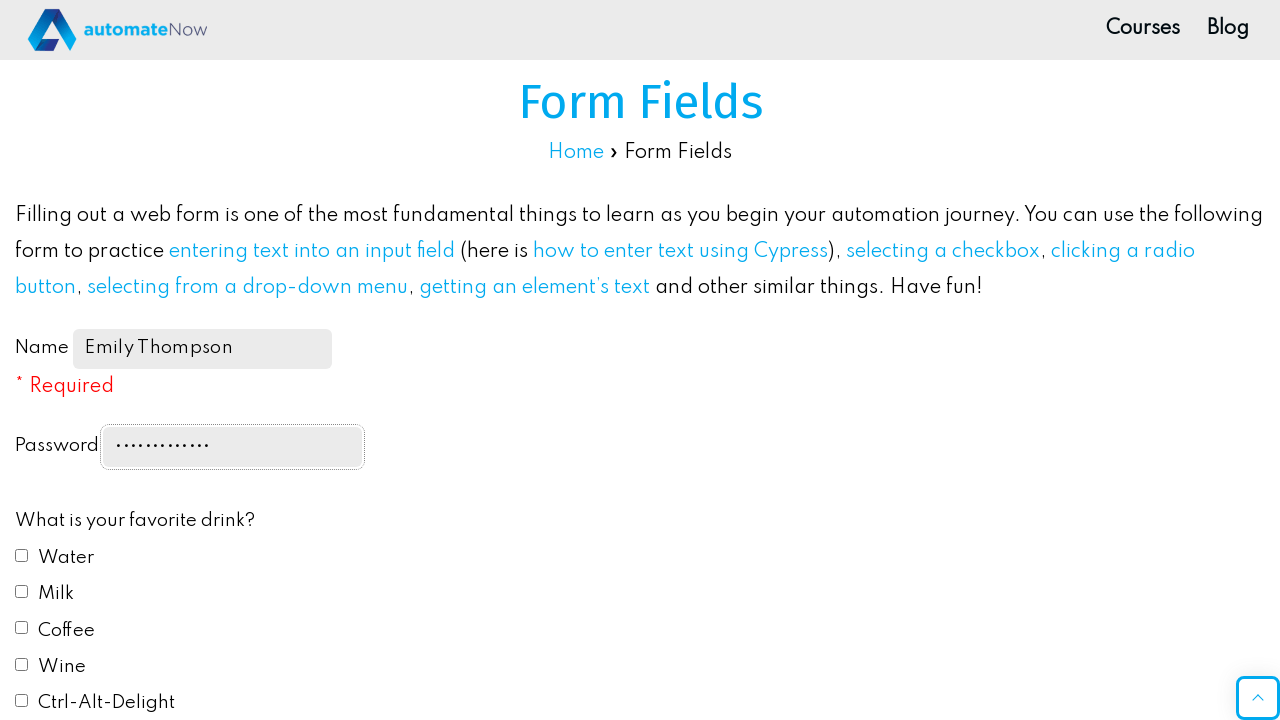

Filled email field with 'emily.thompson@testmail.com' on #email
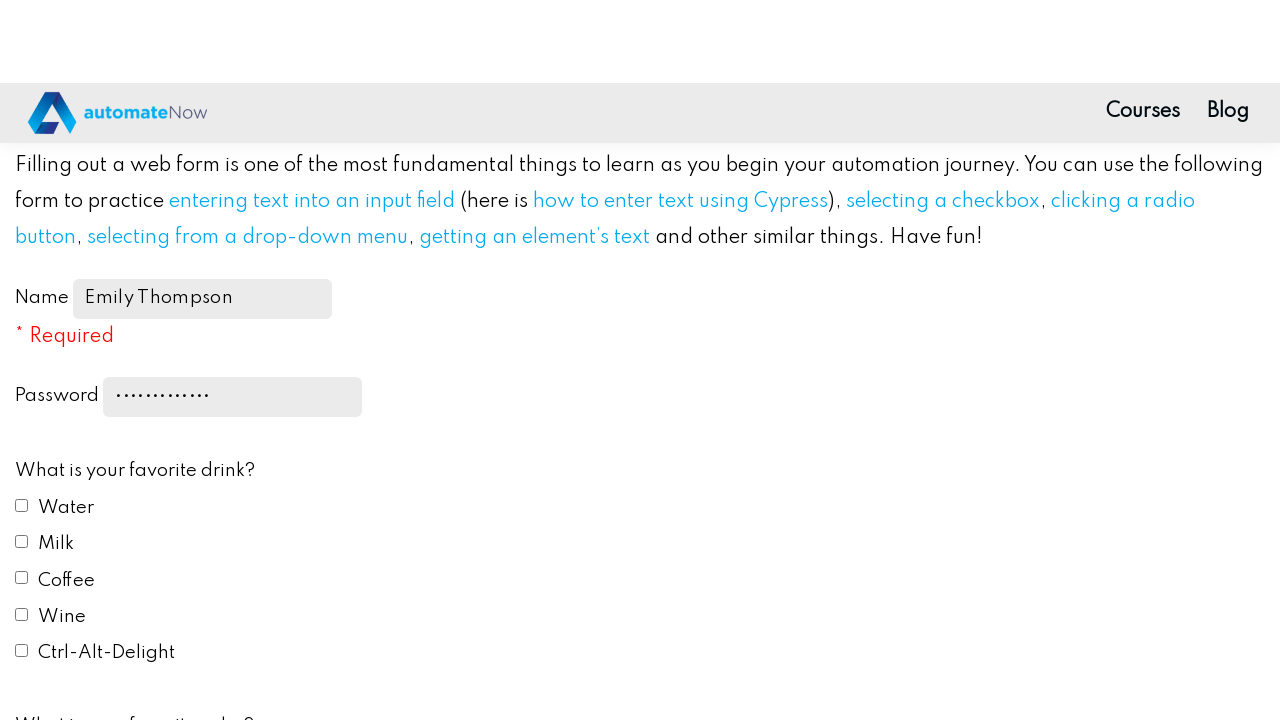

Filled message field with test message on #message
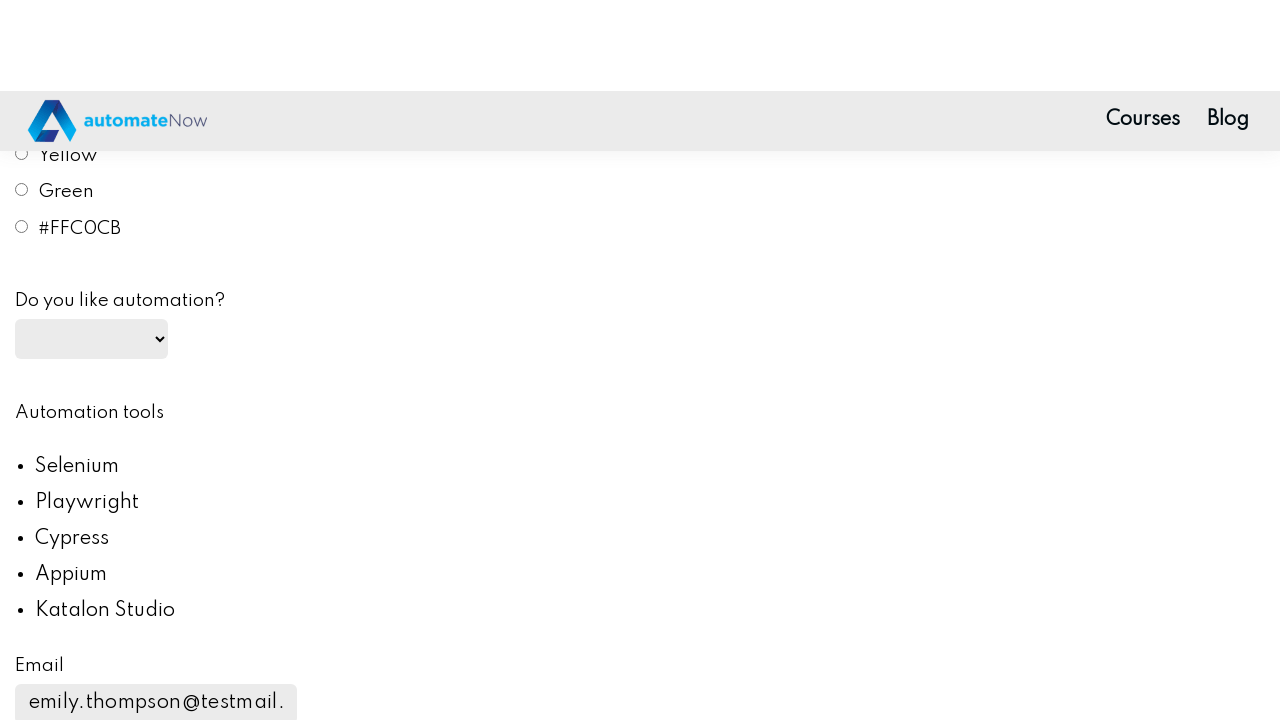

Clicked submit button using JavaScript
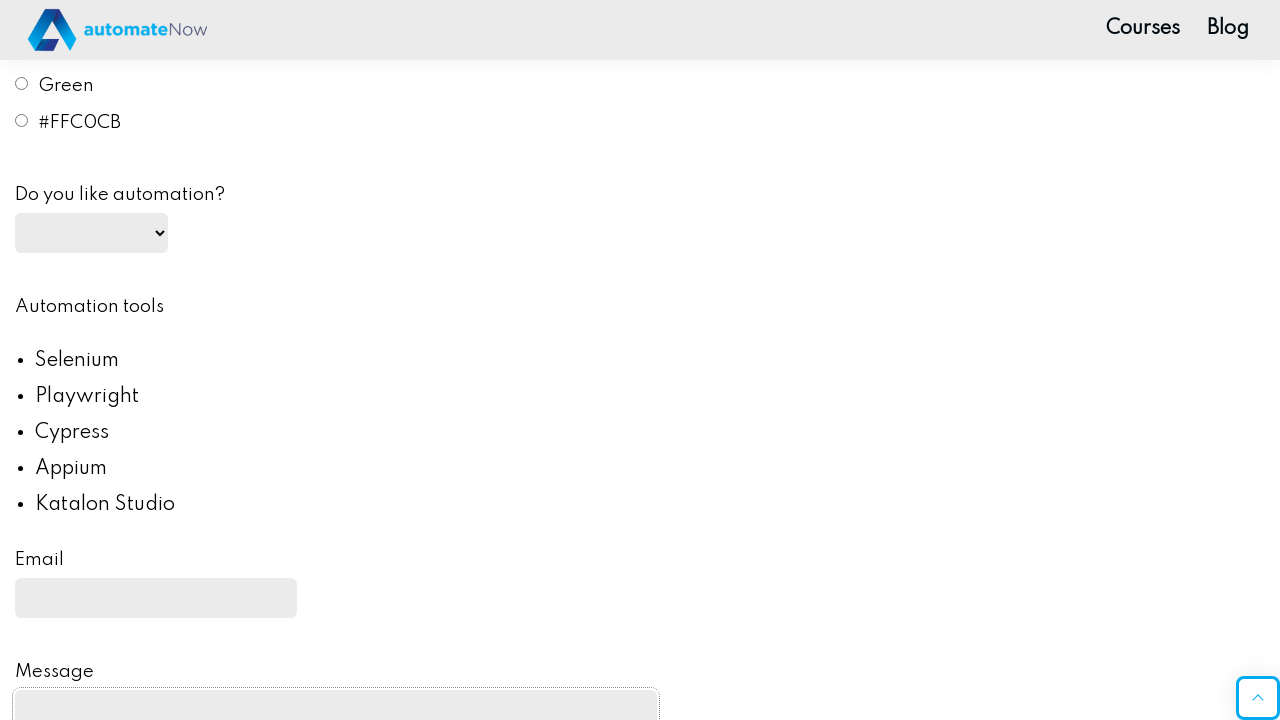

Waited 2 seconds for form submission to process
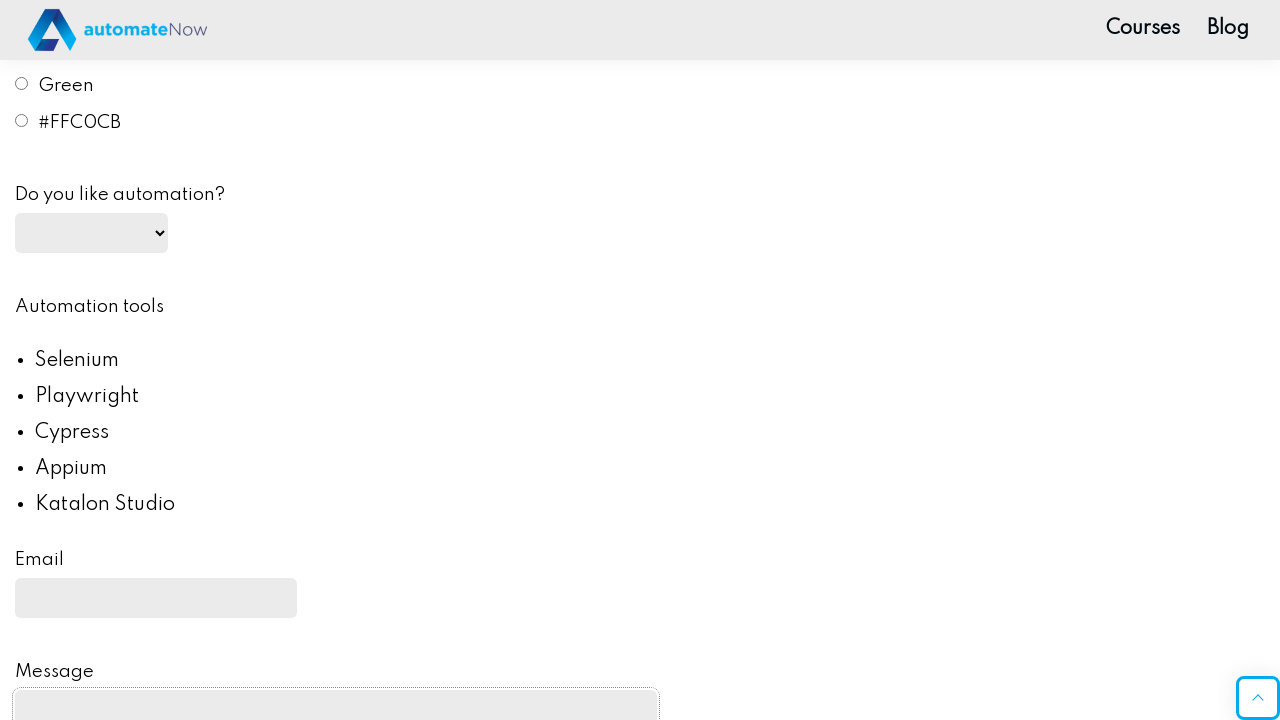

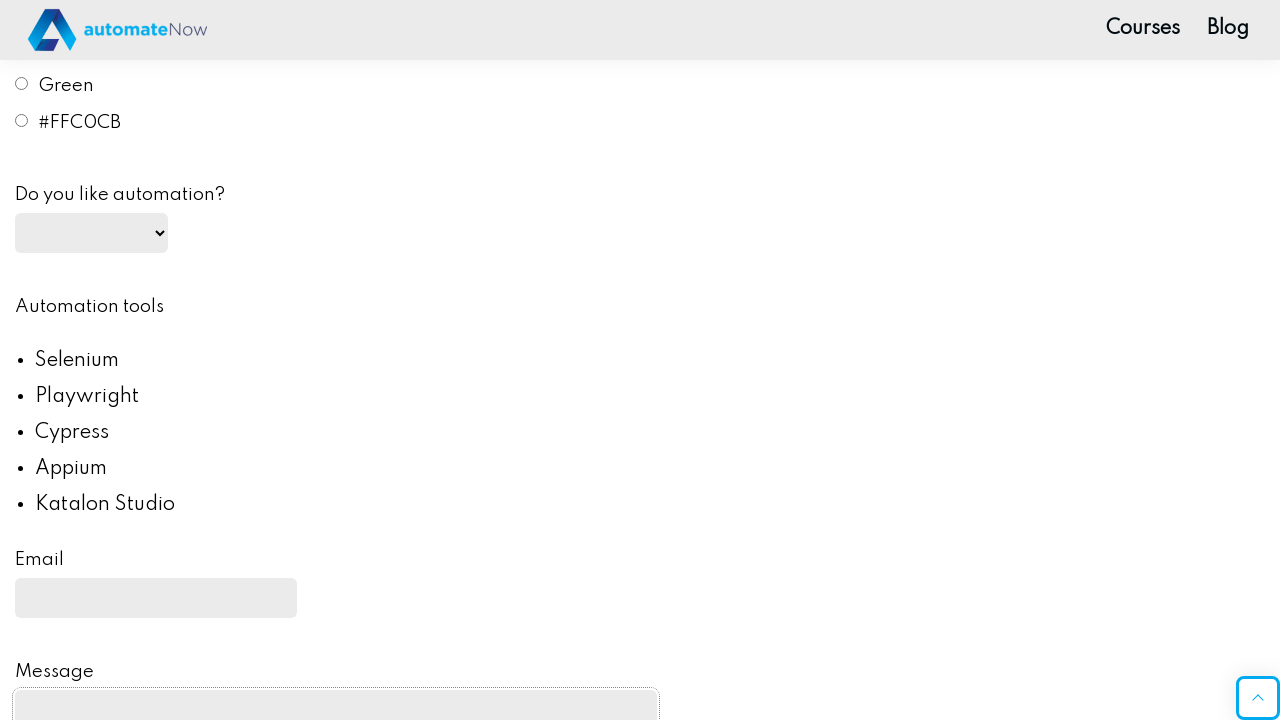